Tests datepicker interactions by clicking on all input elements on the datepicker page

Starting URL: https://formy-project.herokuapp.com/datepicker

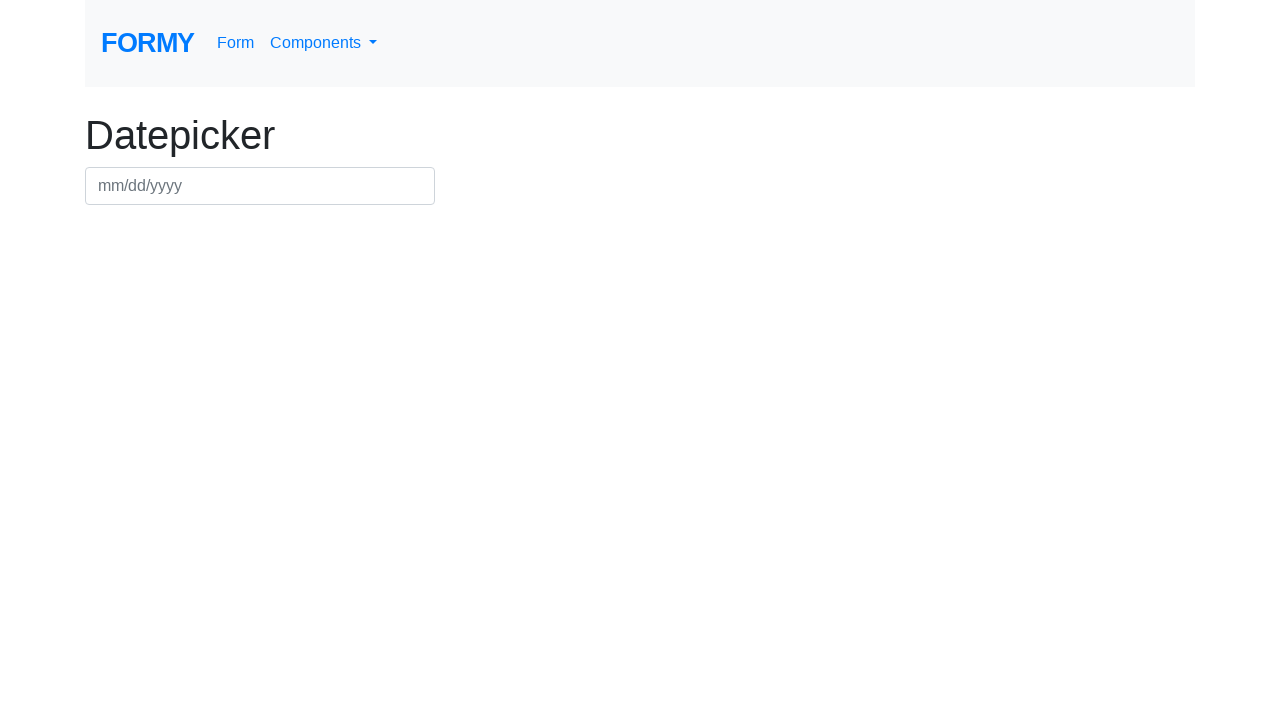

Navigated to datepicker page
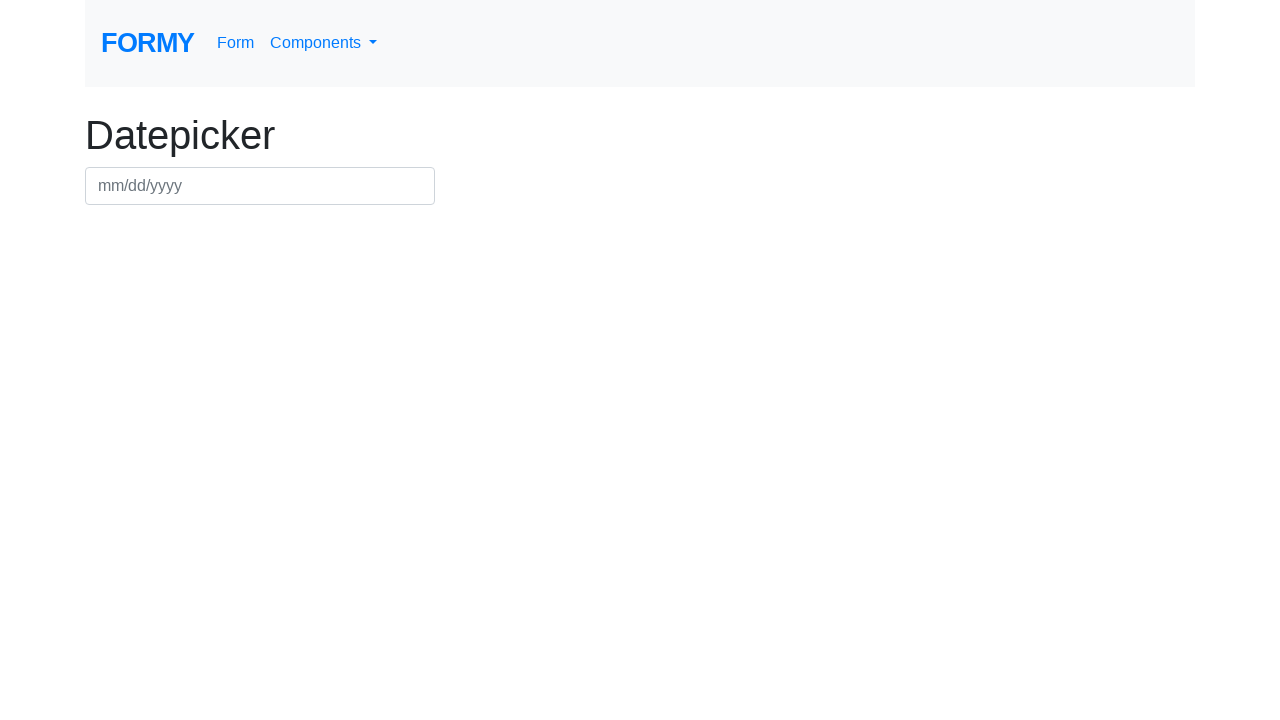

Clicked on an input element in the datepicker at (260, 186) on input >> nth=0
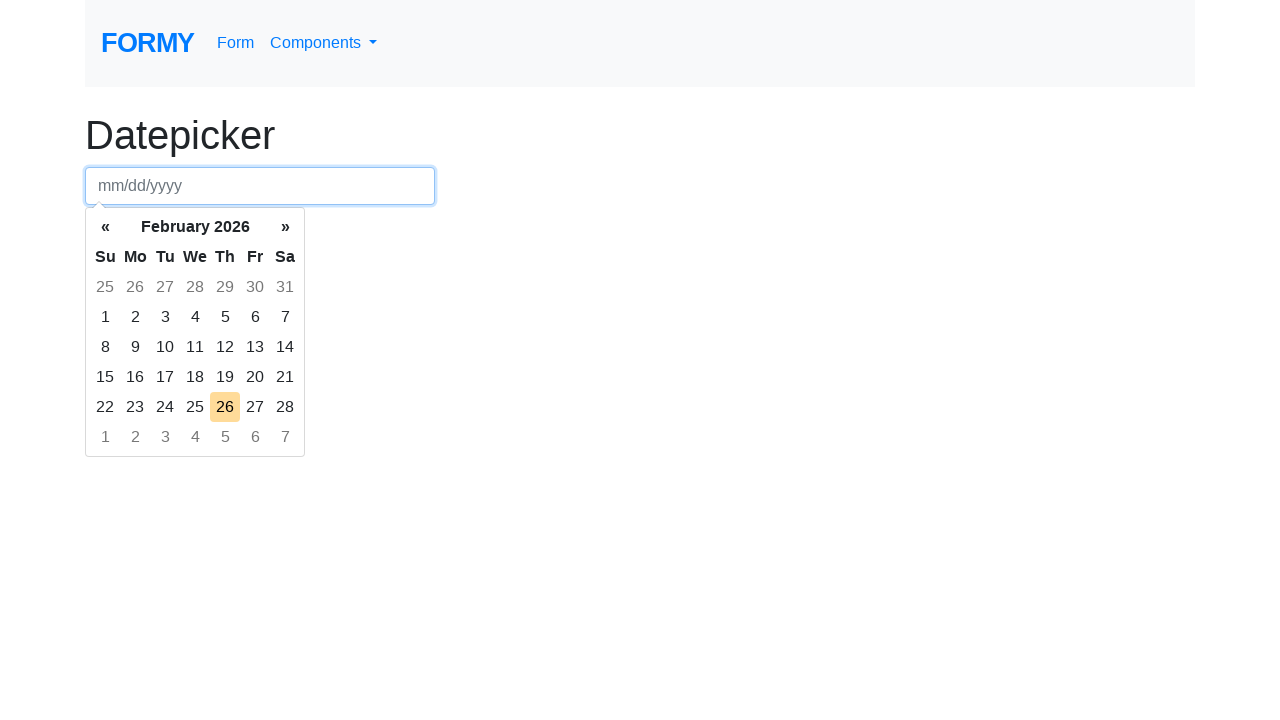

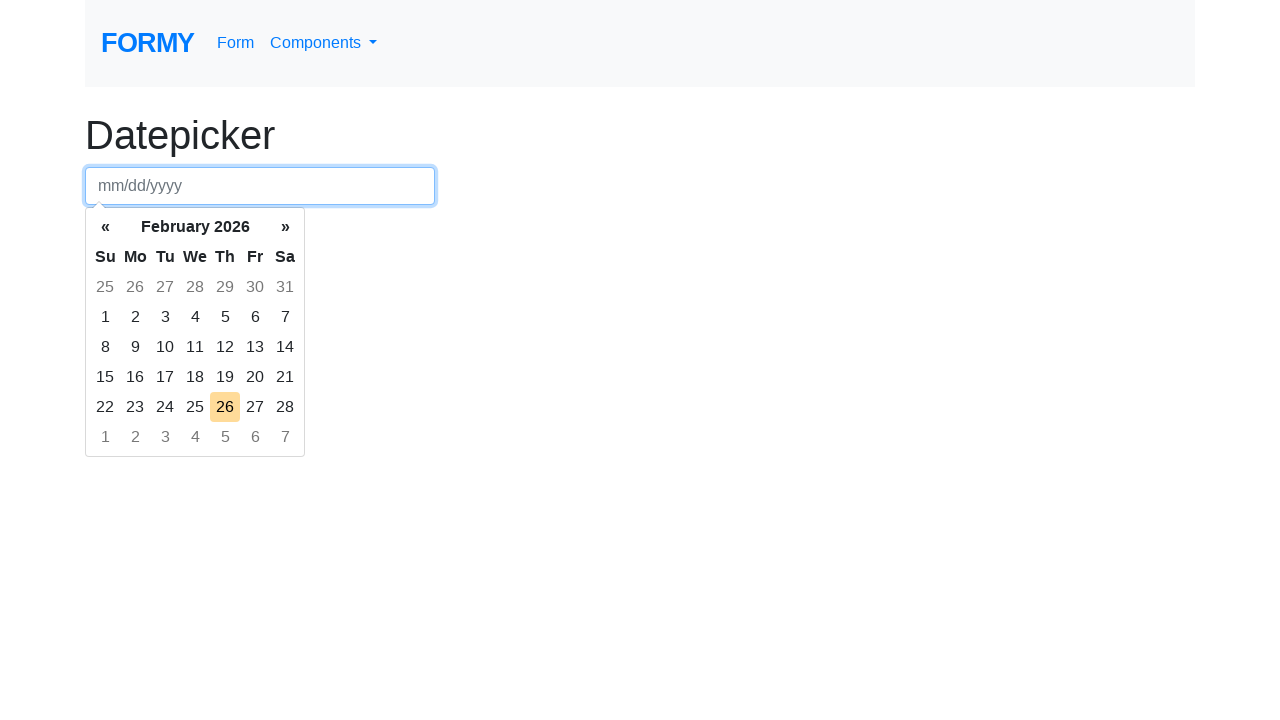